Navigates to a login page and verifies the login button element is present and visible by locating it on the page.

Starting URL: https://opensource-demo.orangehrmlive.com/web/index.php/auth/login

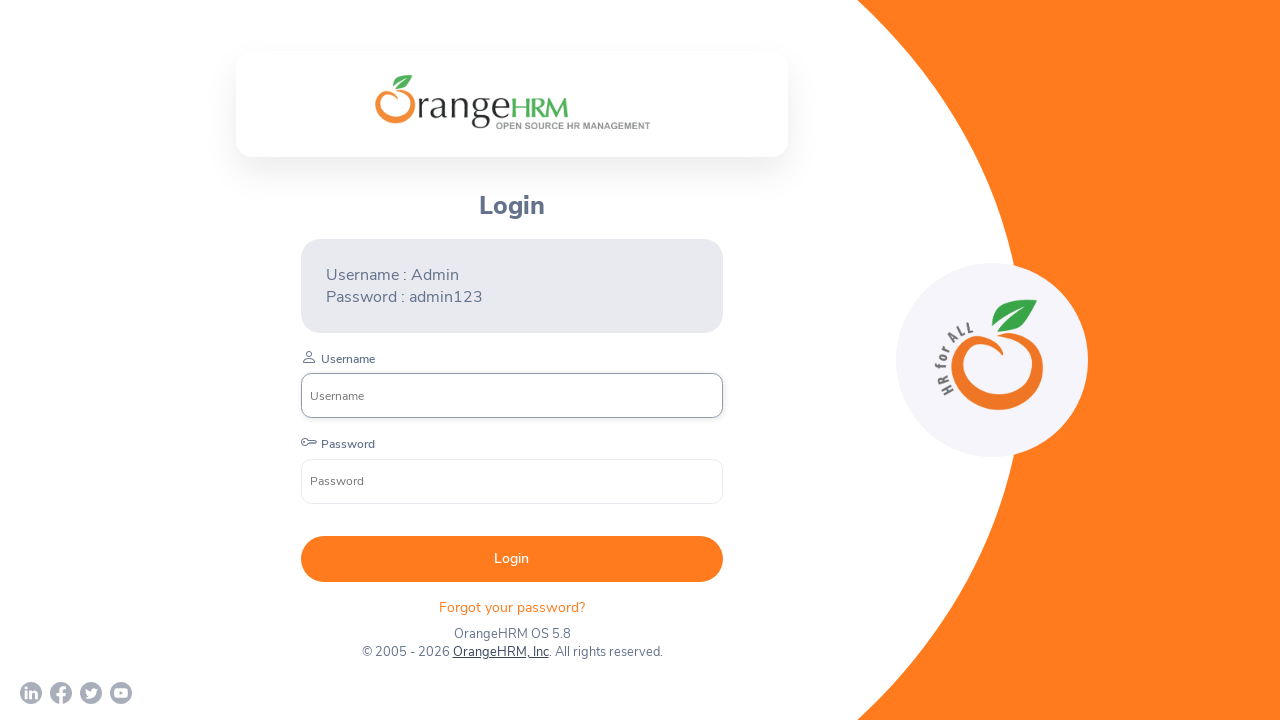

Navigated to OrangeHRM login page
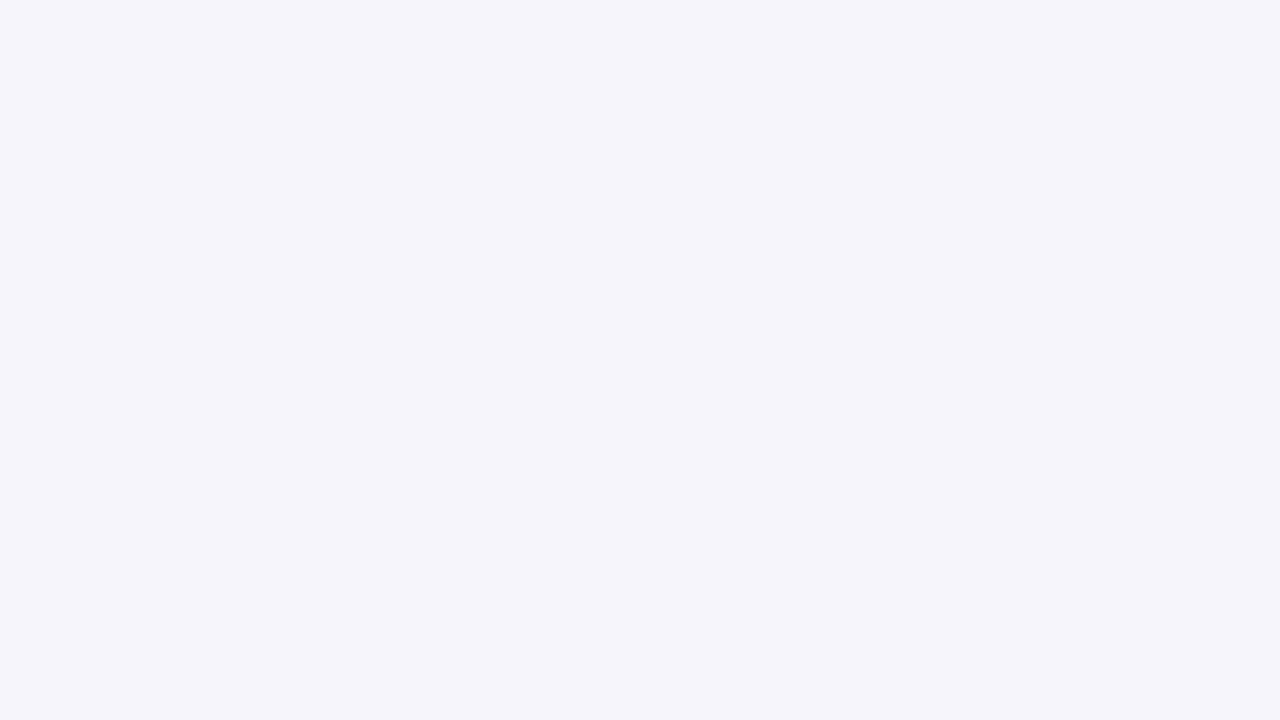

Login button became visible on the page
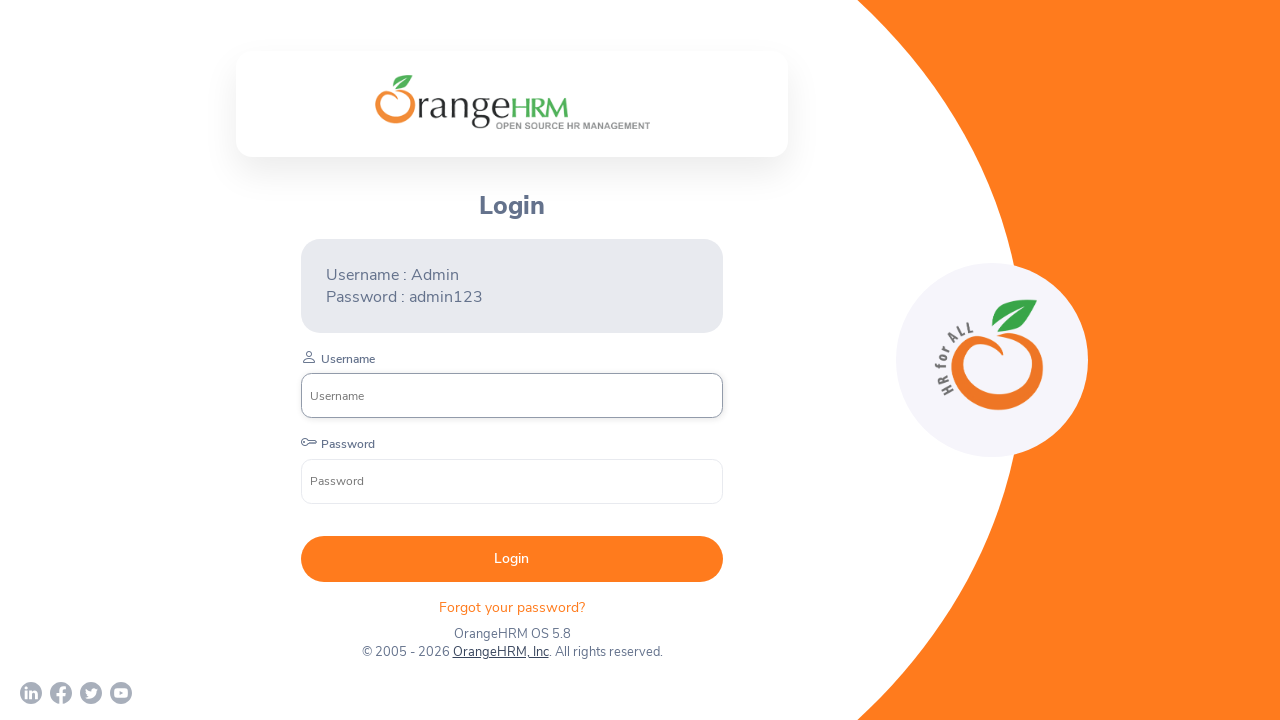

Located the login button element
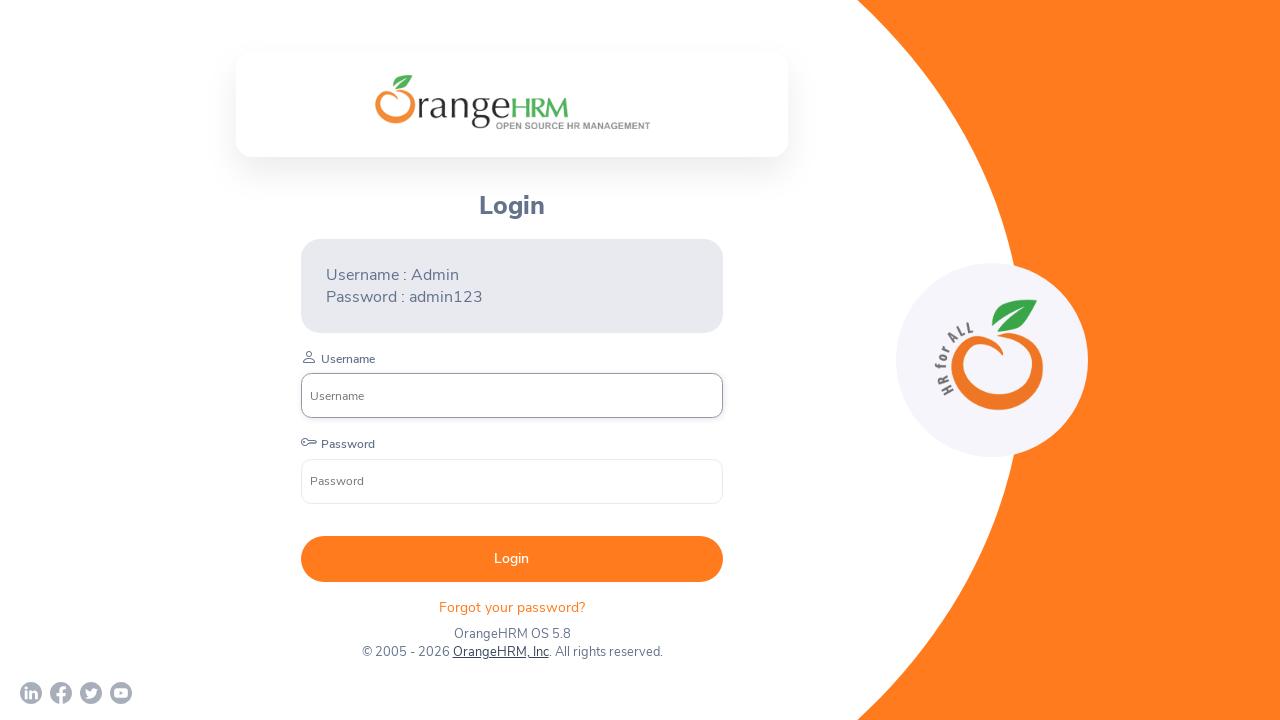

Retrieved bounding box (rect) of login button
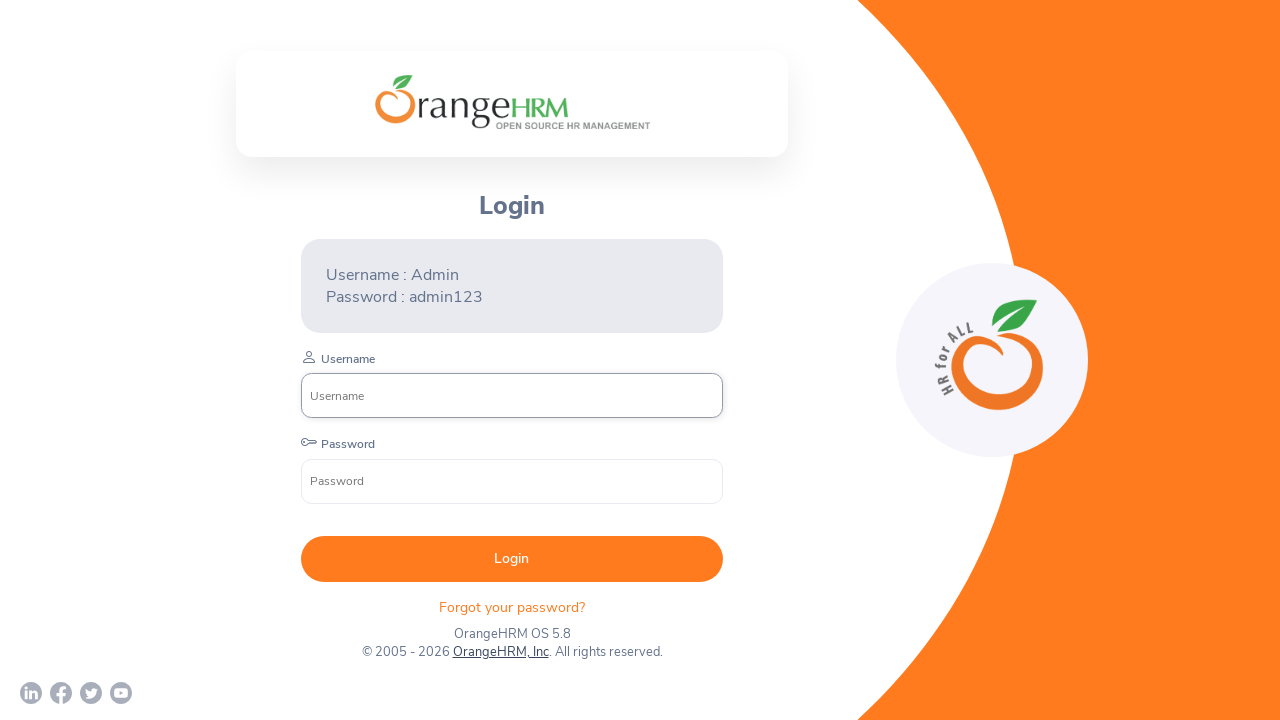

Login button verified - Position X: 300.796875, Y: 535.65625, Width: 422.390625, Height: 46
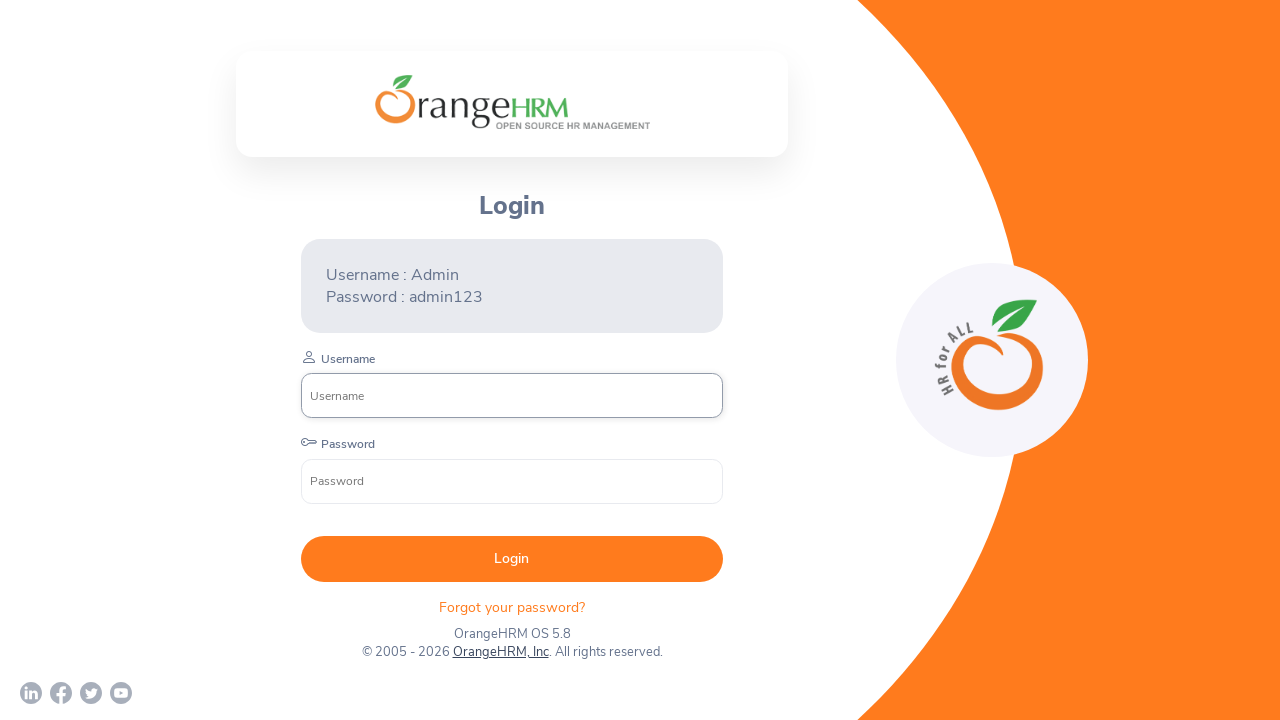

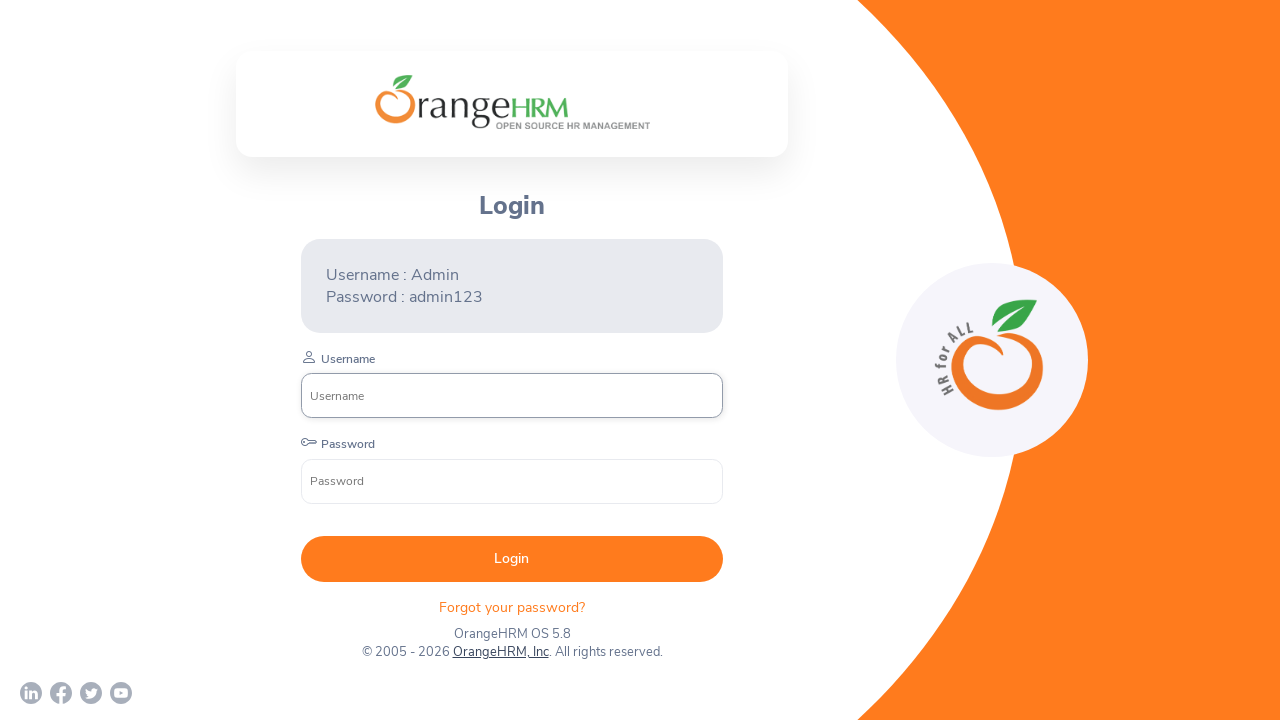